Fills out a registration form with multiple fields across two blocks and verifies successful registration message

Starting URL: http://suninjuly.github.io/registration1.html

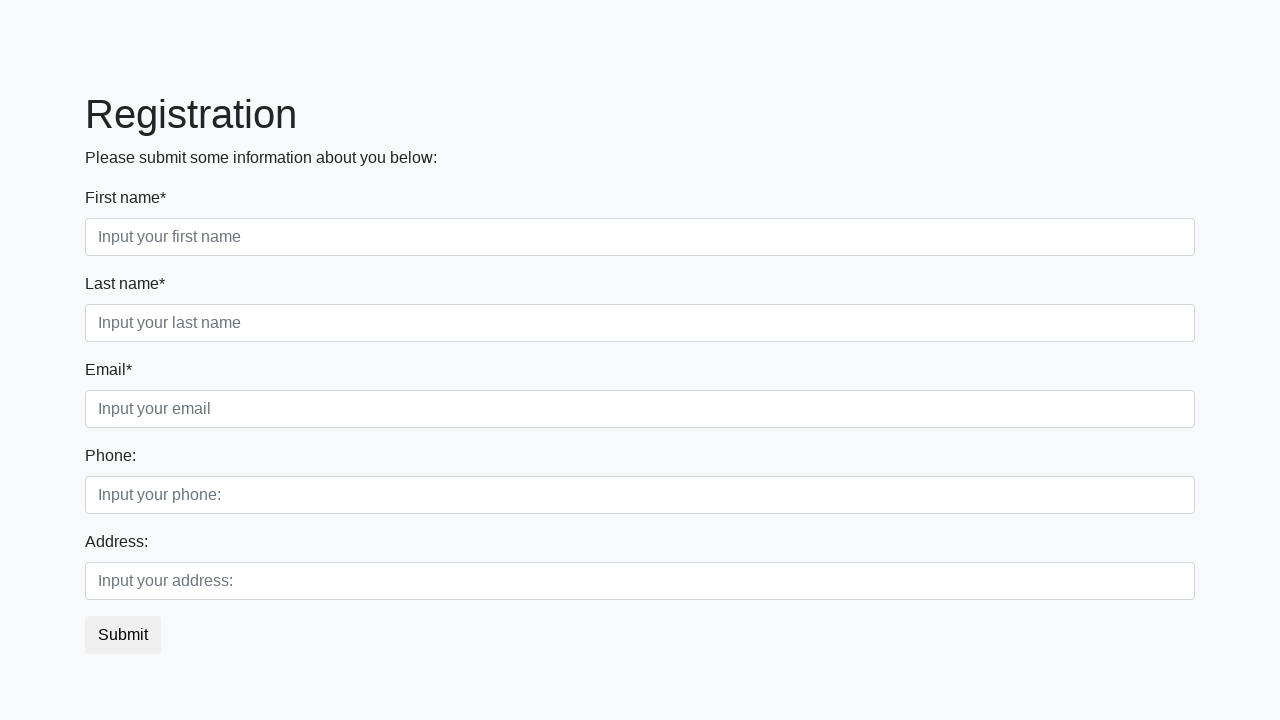

Filled first name field with 'John' on div.first_block input.first
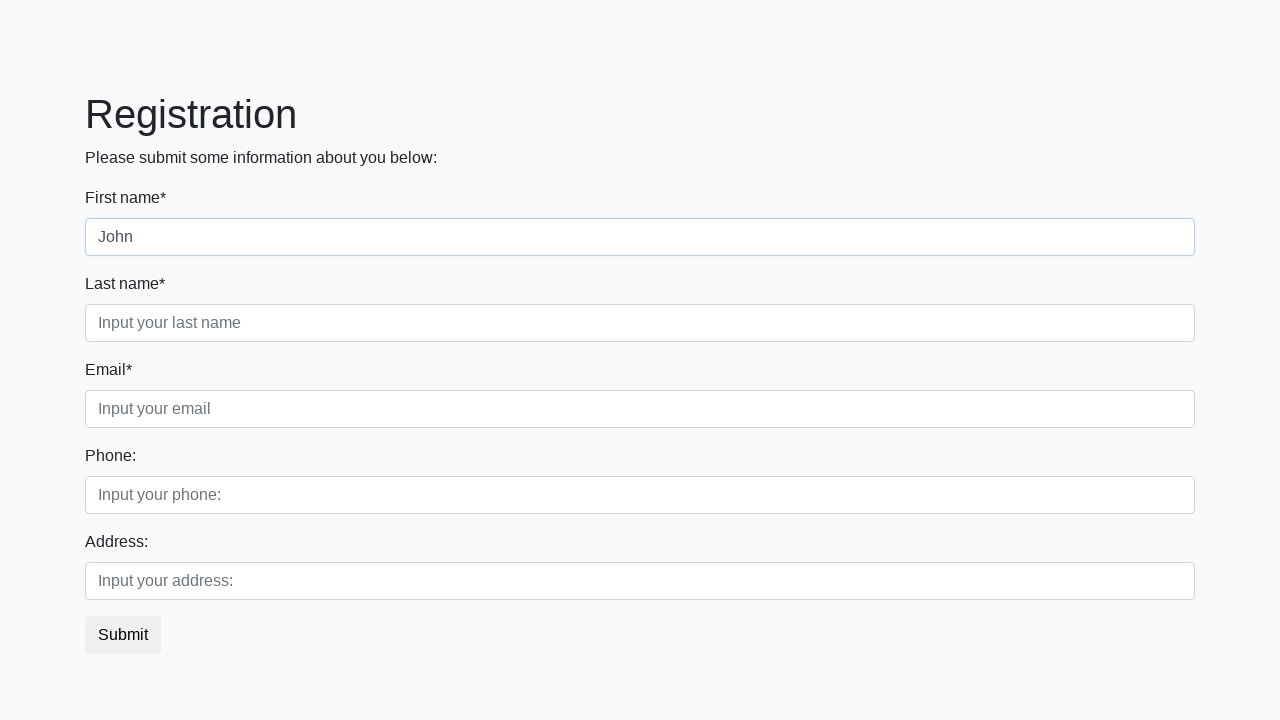

Filled last name field with 'Doe' on div.first_block input.second
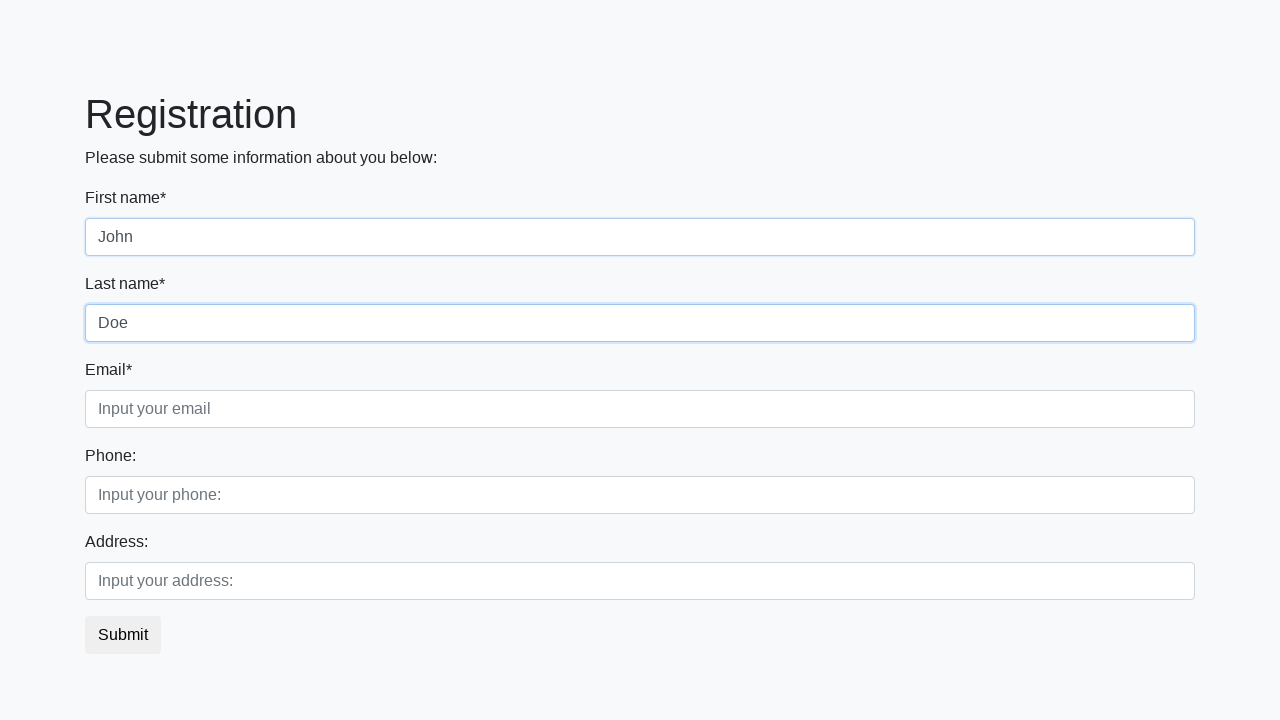

Filled email field with 'john.doe@example.com' on div.first_block input.third
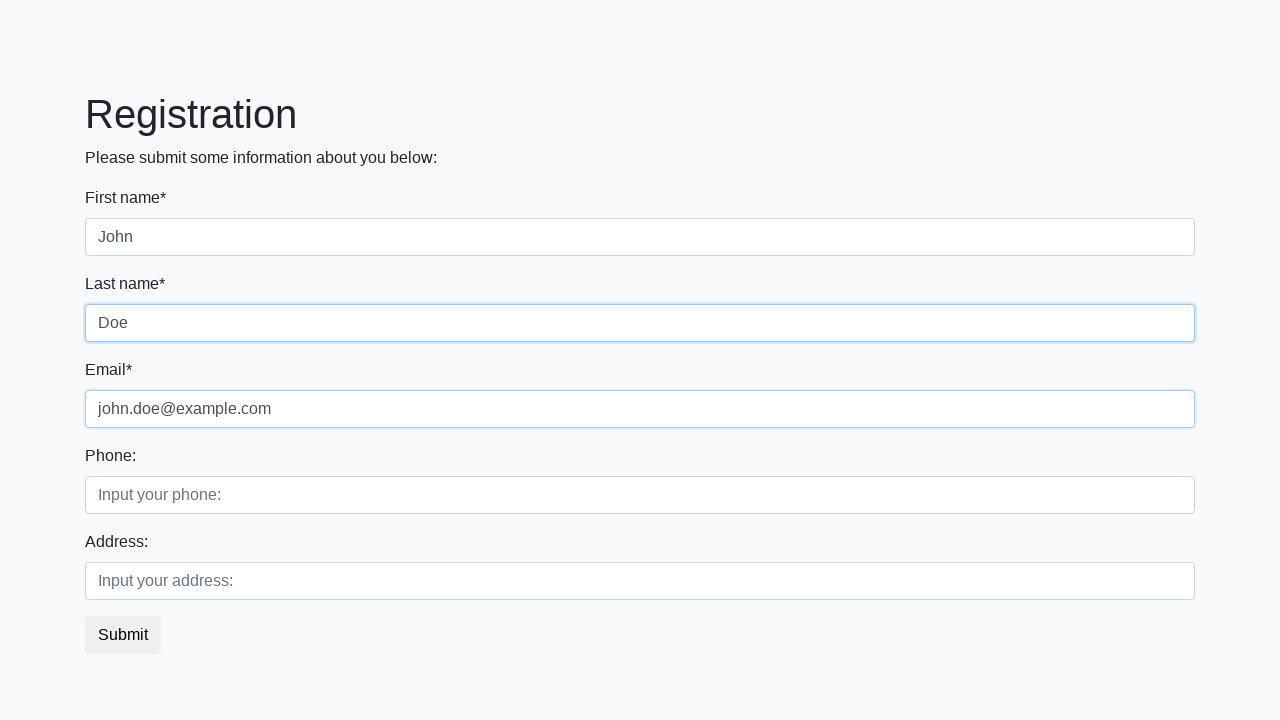

Filled phone number field with '5551234567' on div.second_block input.first
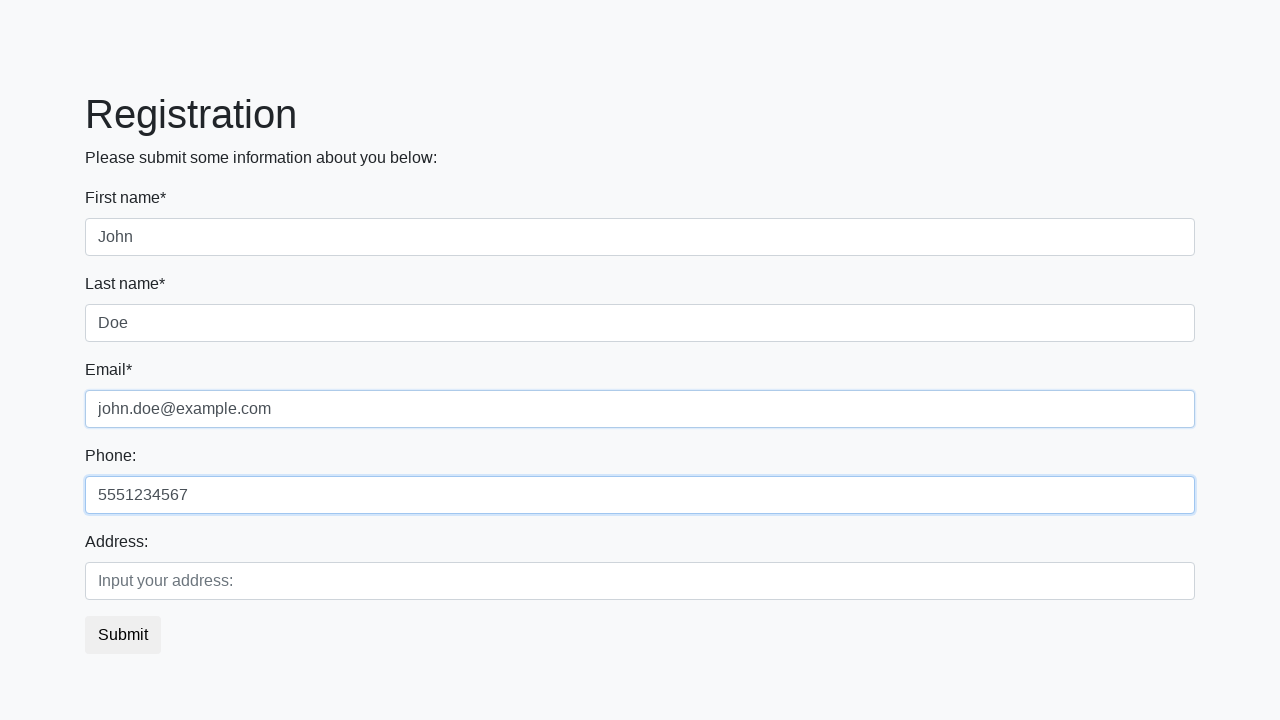

Filled address field with '123 Main St' on div.second_block input.second
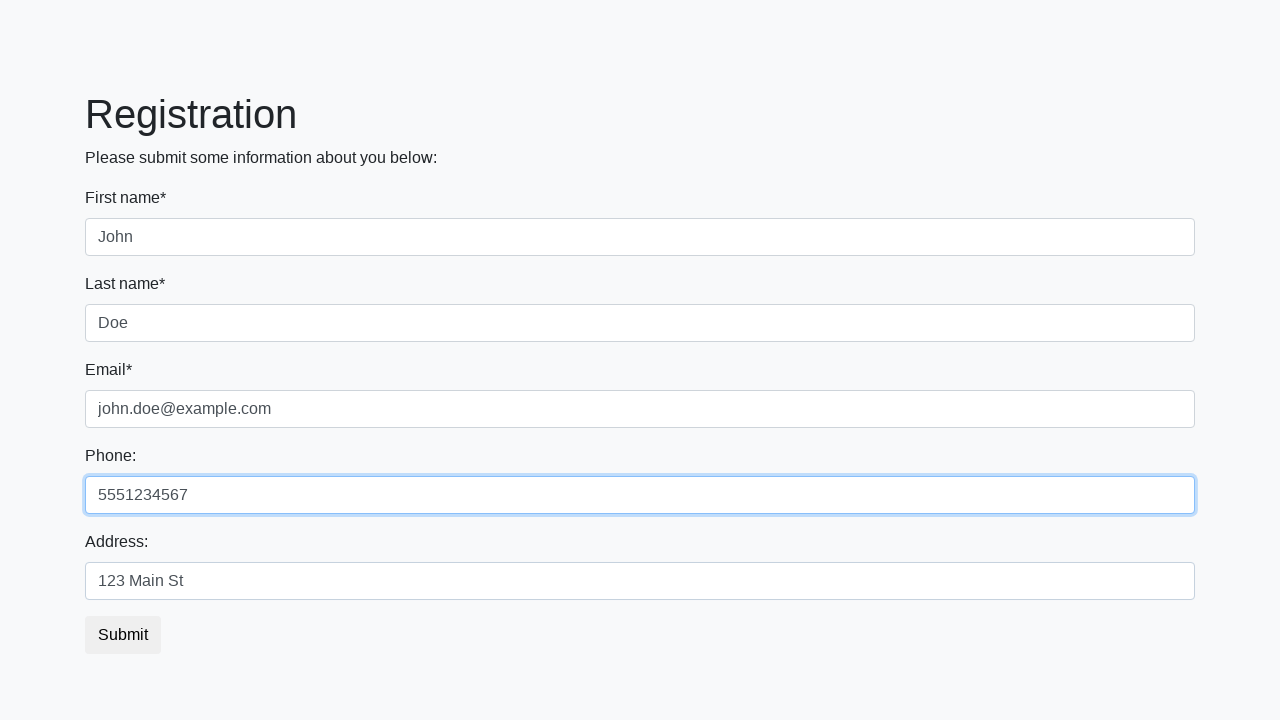

Clicked registration submit button at (123, 635) on button.btn
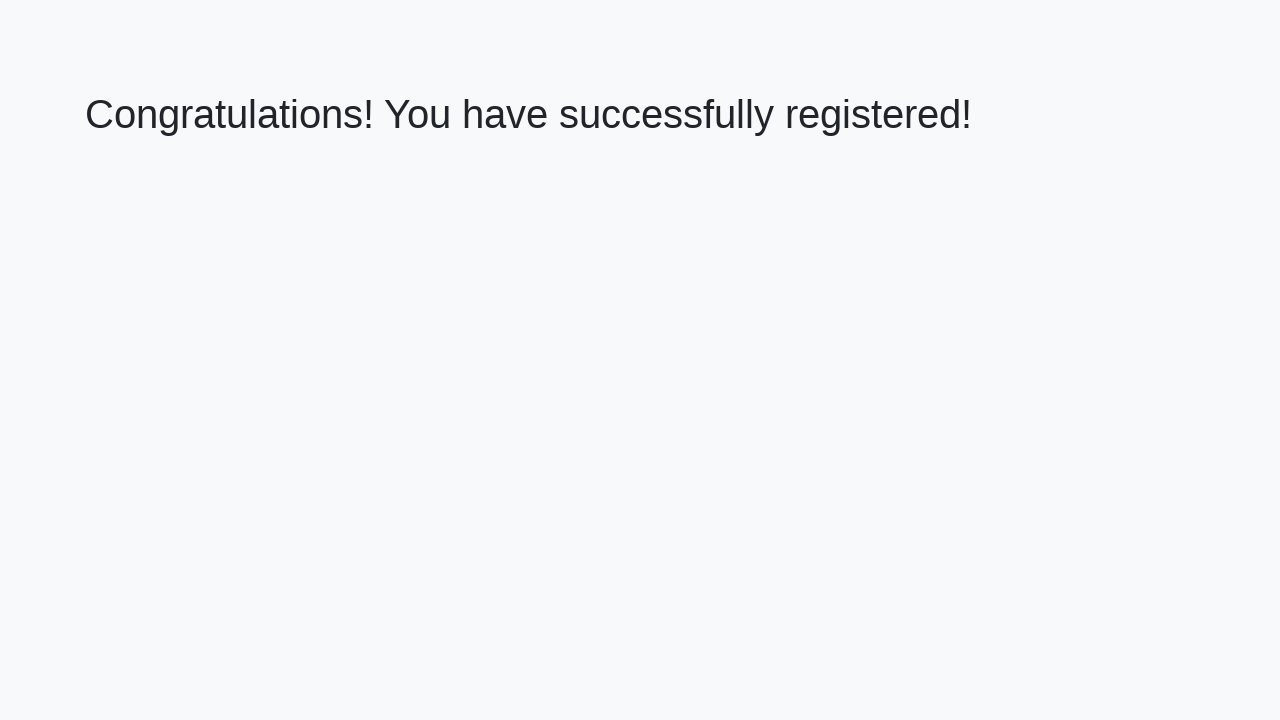

Success message heading loaded
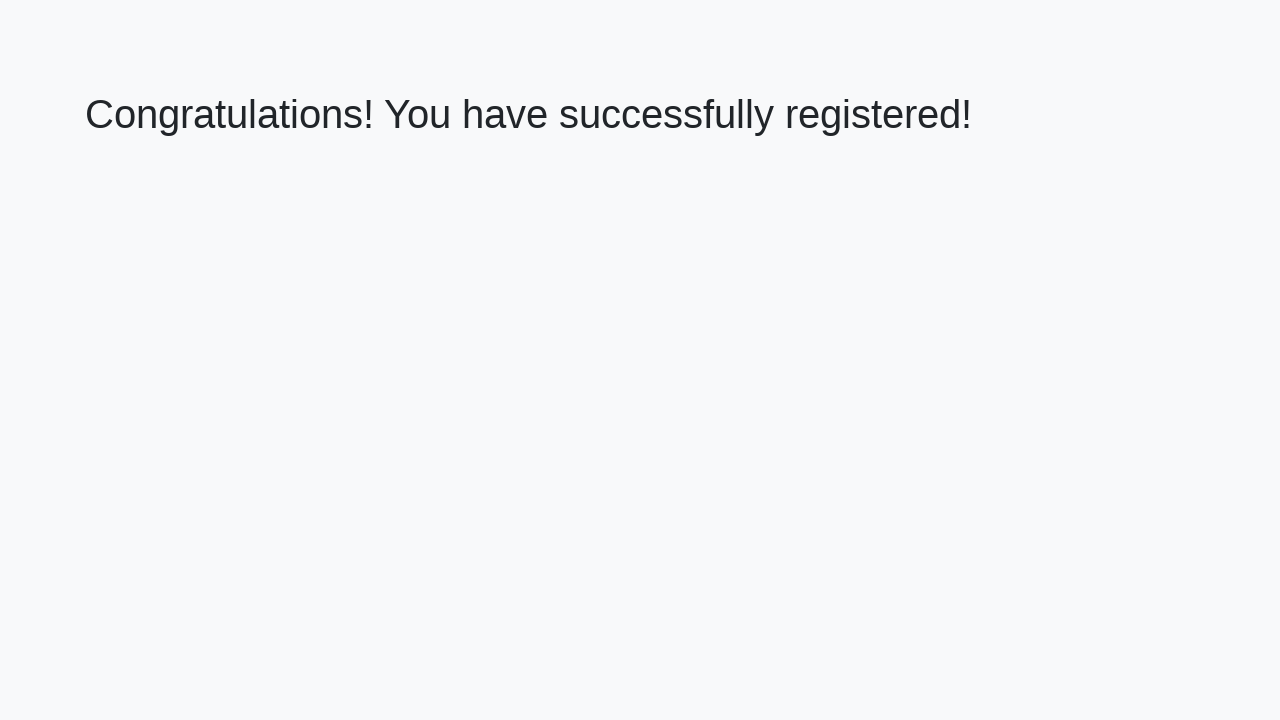

Retrieved success message text
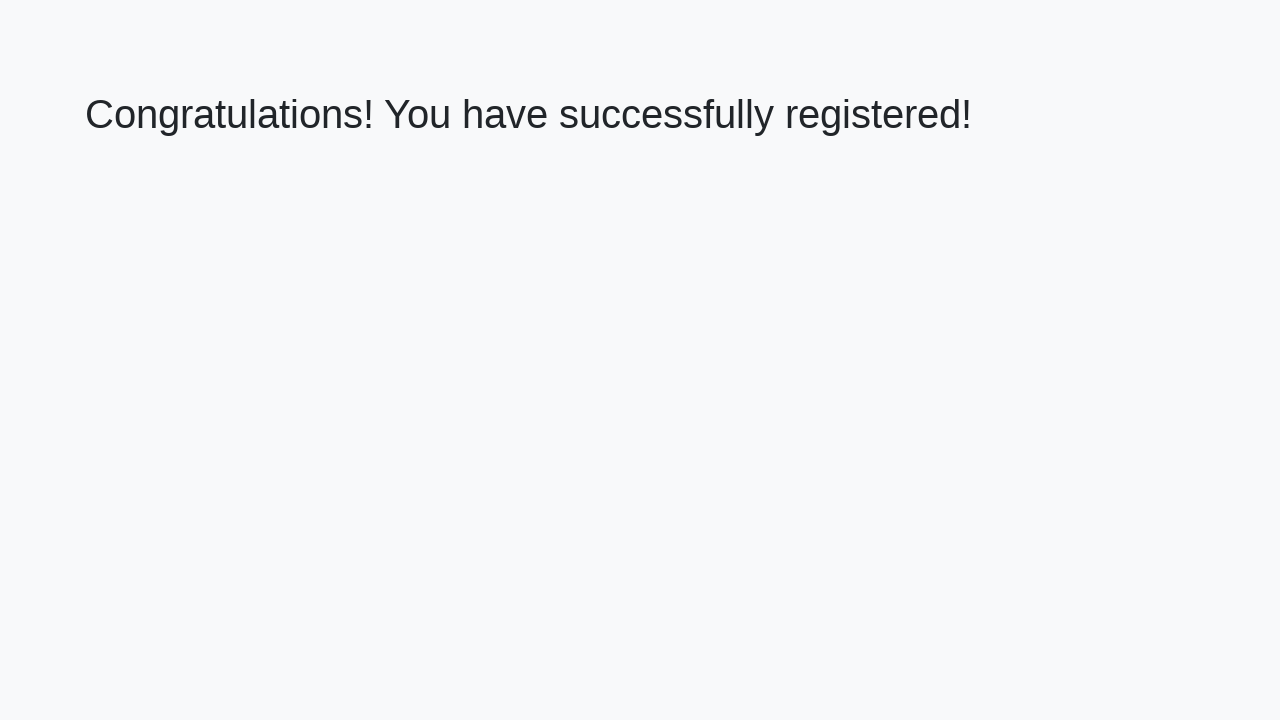

Verified success message matches expected text
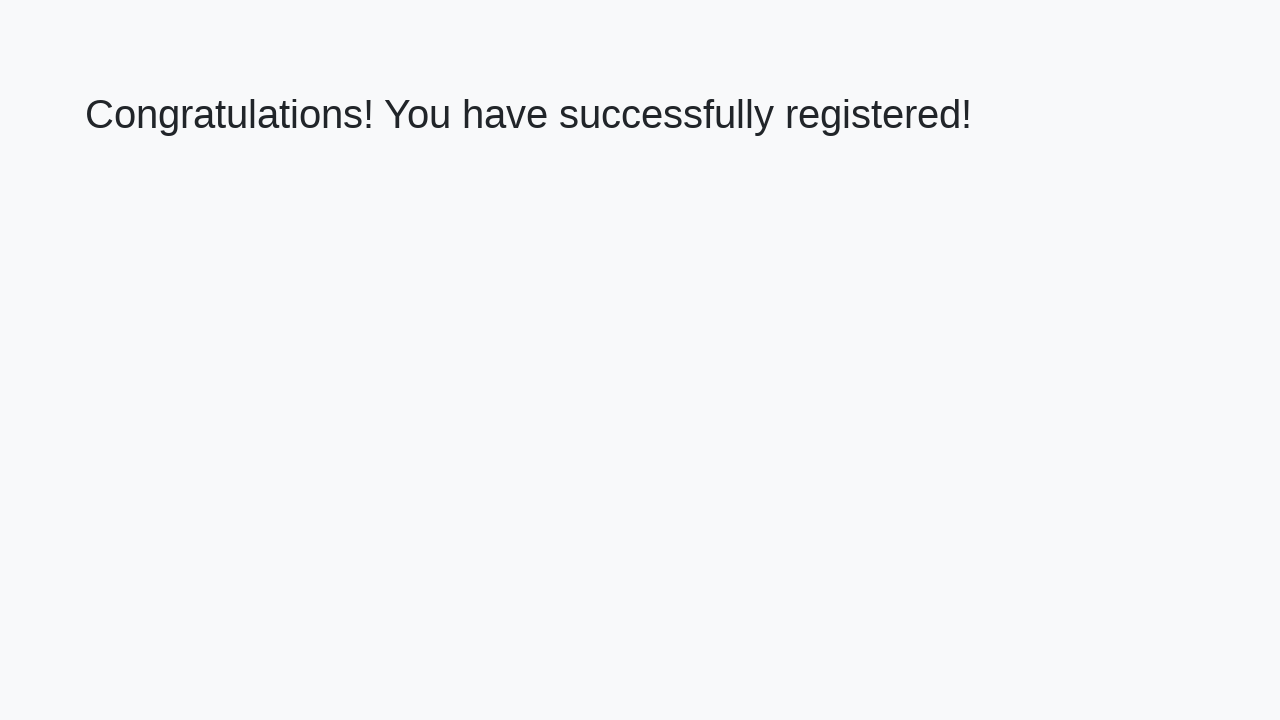

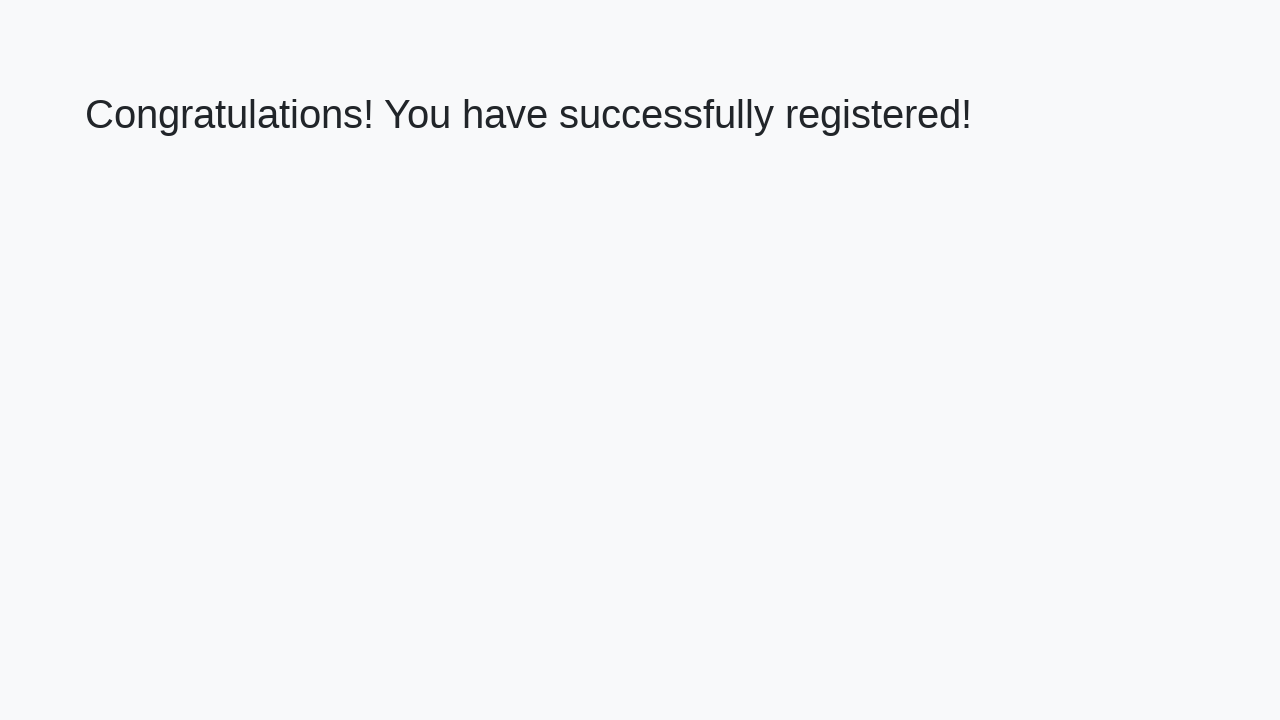